Tests registration form validation by entering an invalid email format (without @) and verifying the error message appears

Starting URL: https://b2c.passport.rt.ru/

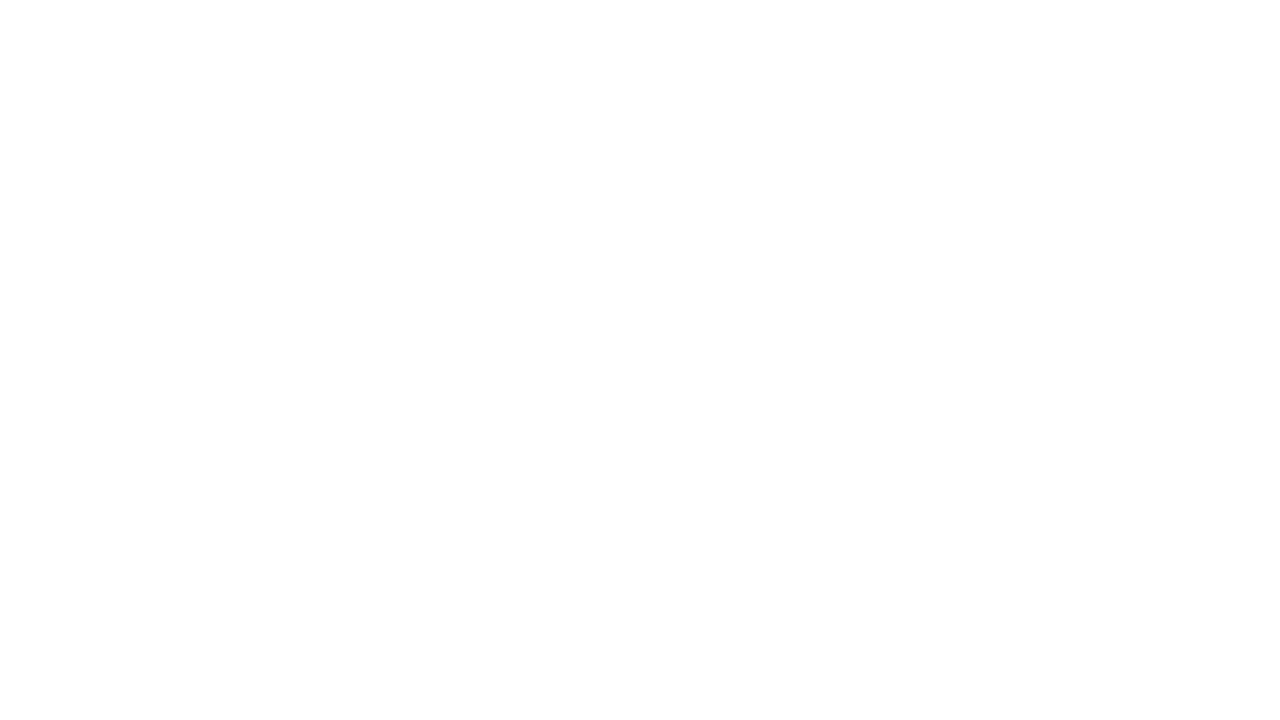

Clicked on 'Register' link at (1010, 656) on #kc-register
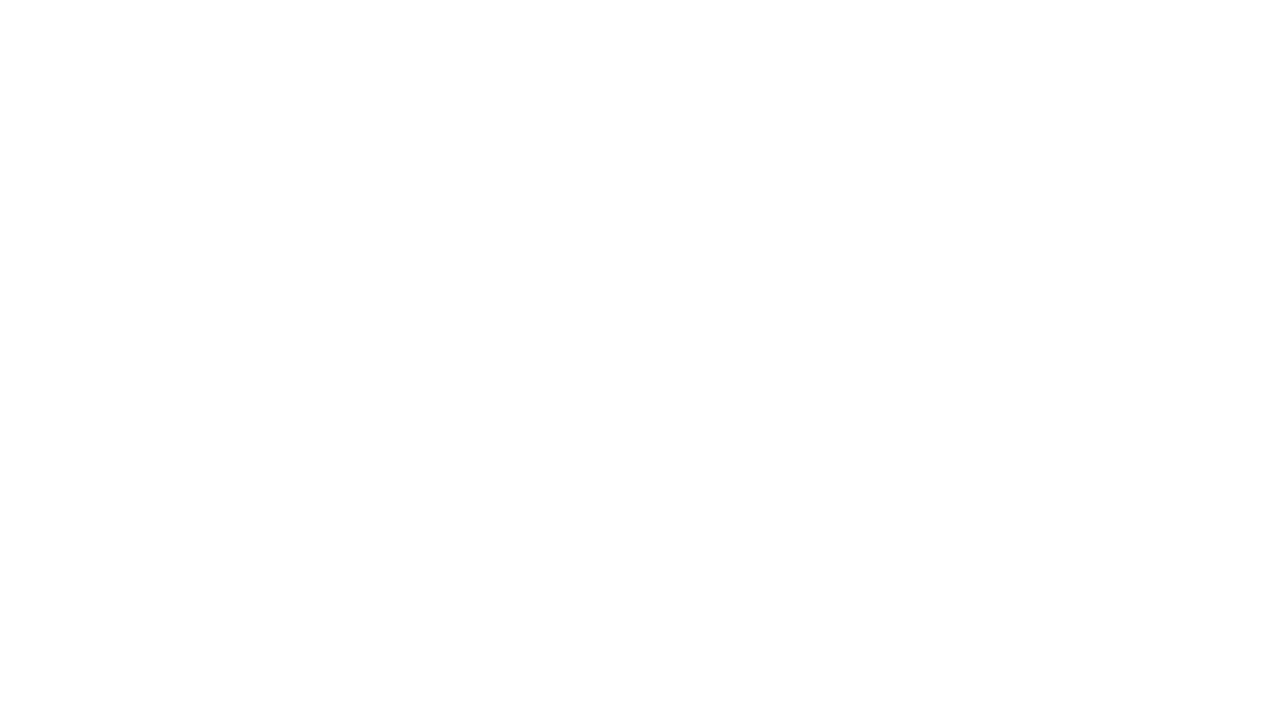

Region input field became visible
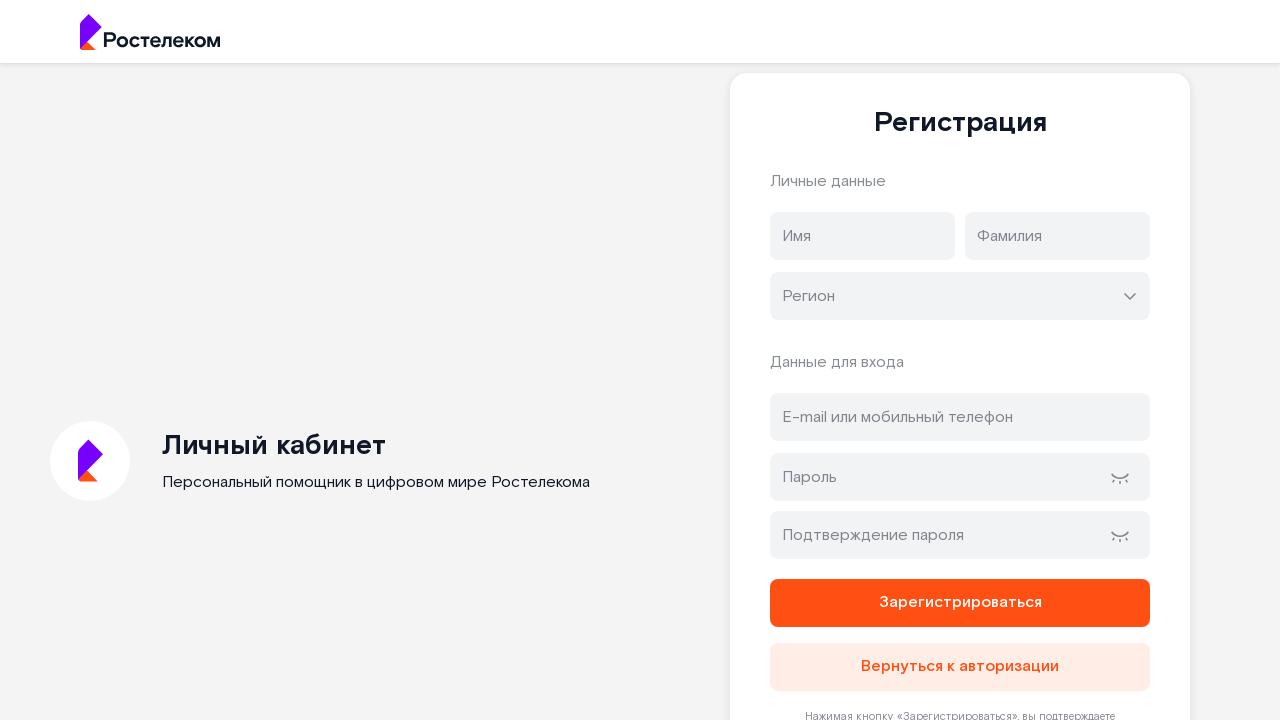

Clicked on region input field
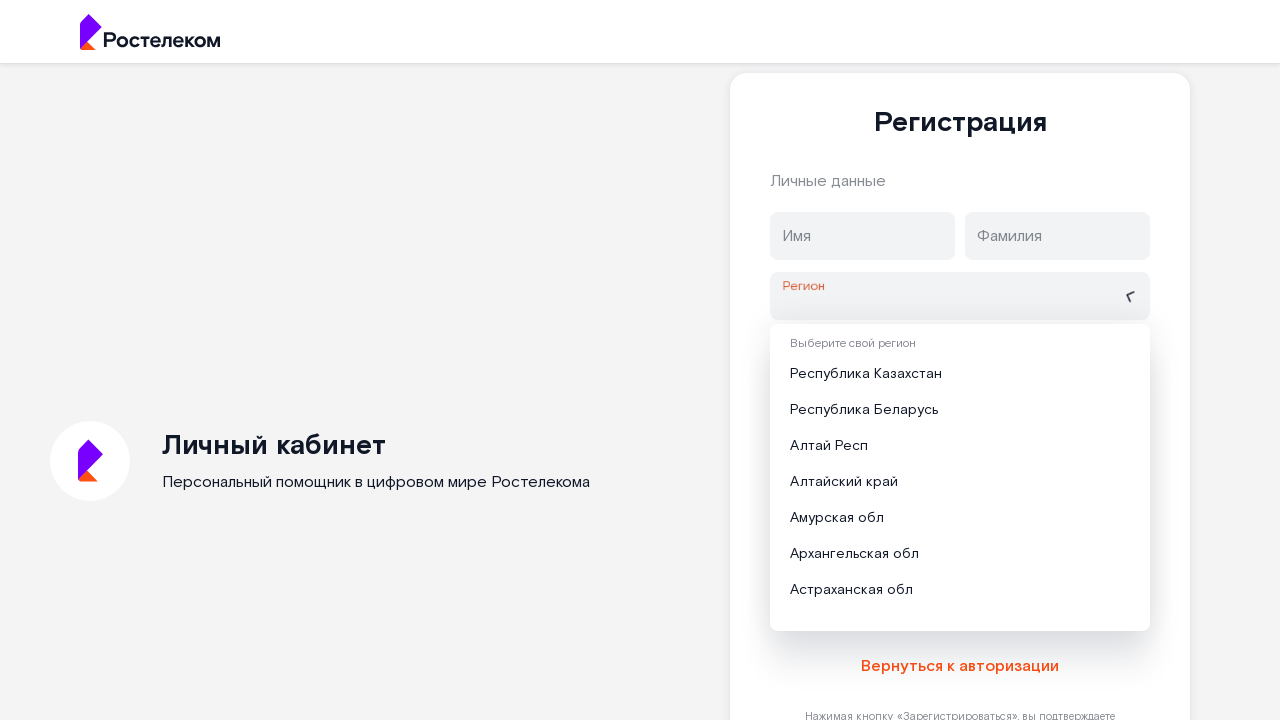

Entered 'Самарская обл' in region field
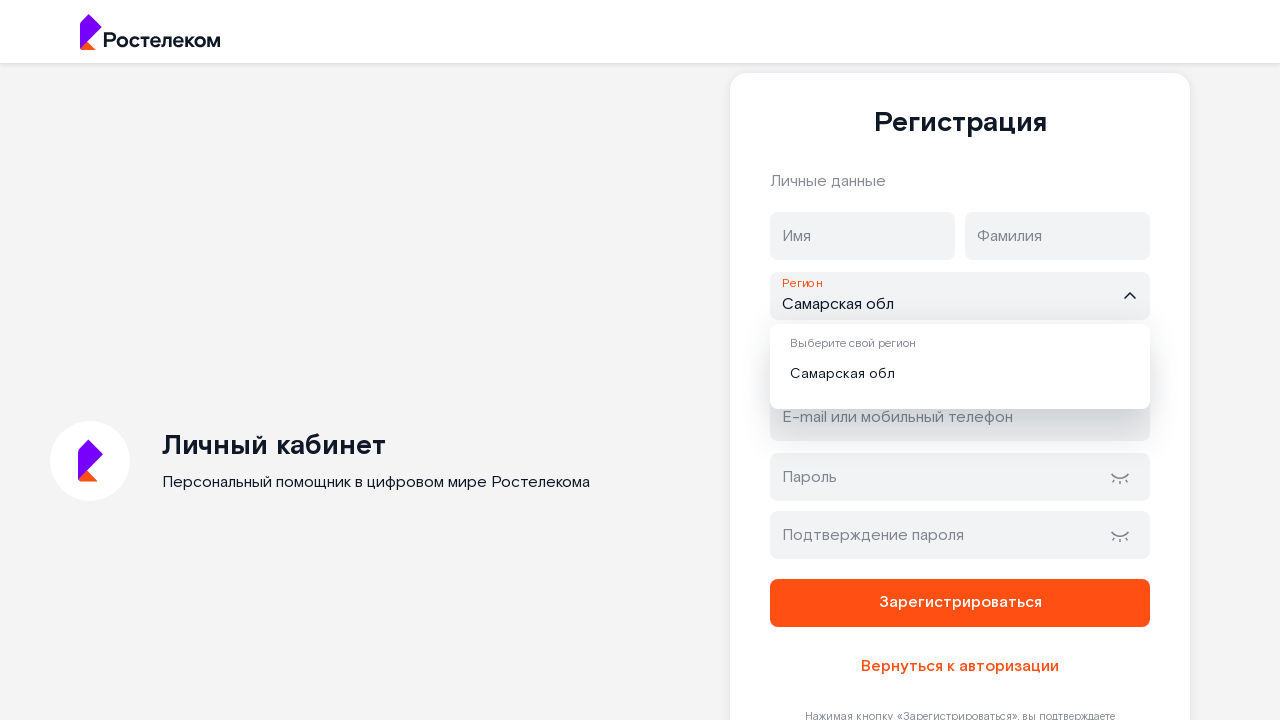

Region dropdown list item became visible
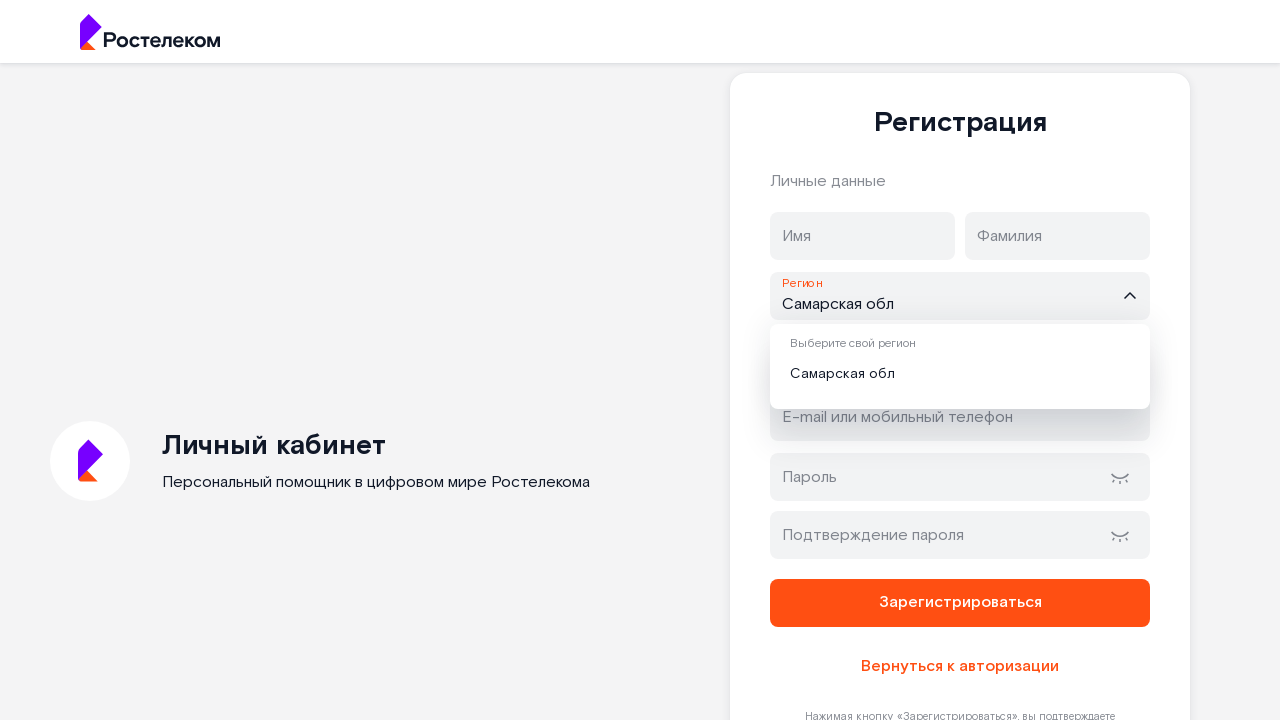

Selected region from dropdown list at (960, 374) on .rt-select__list-item
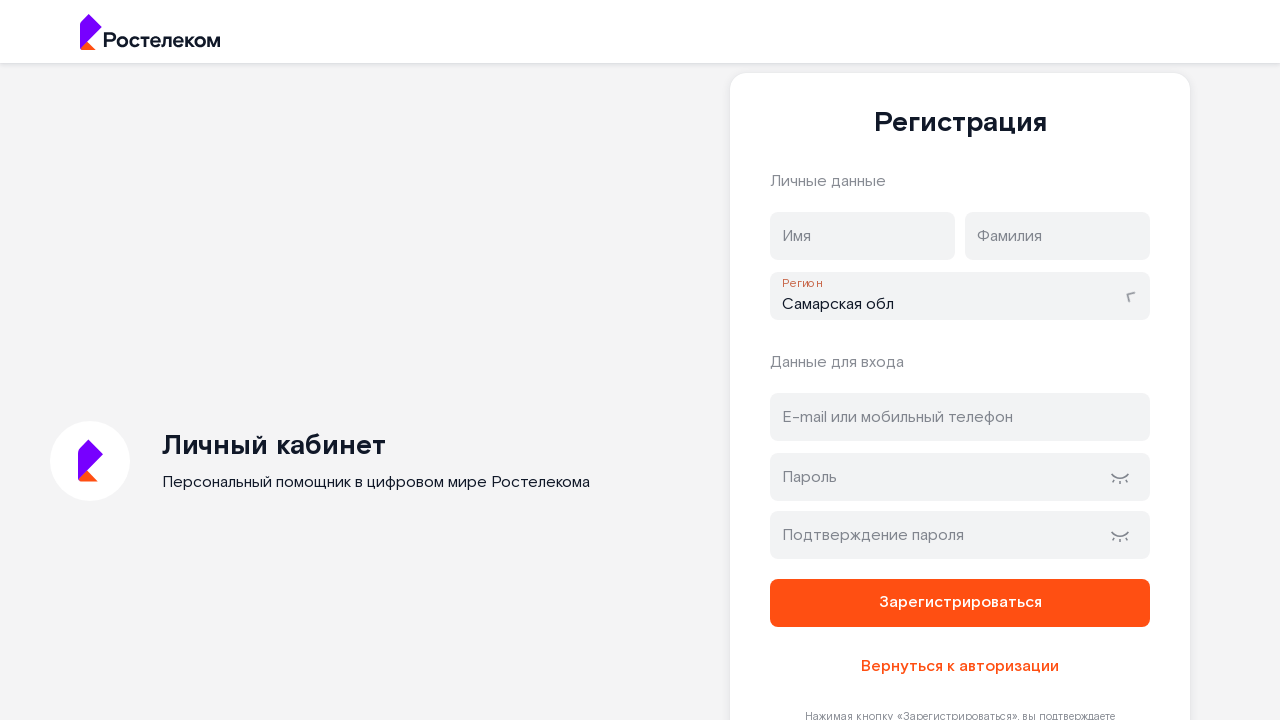

Entered first name 'Дмитрий' on input[name='firstName']
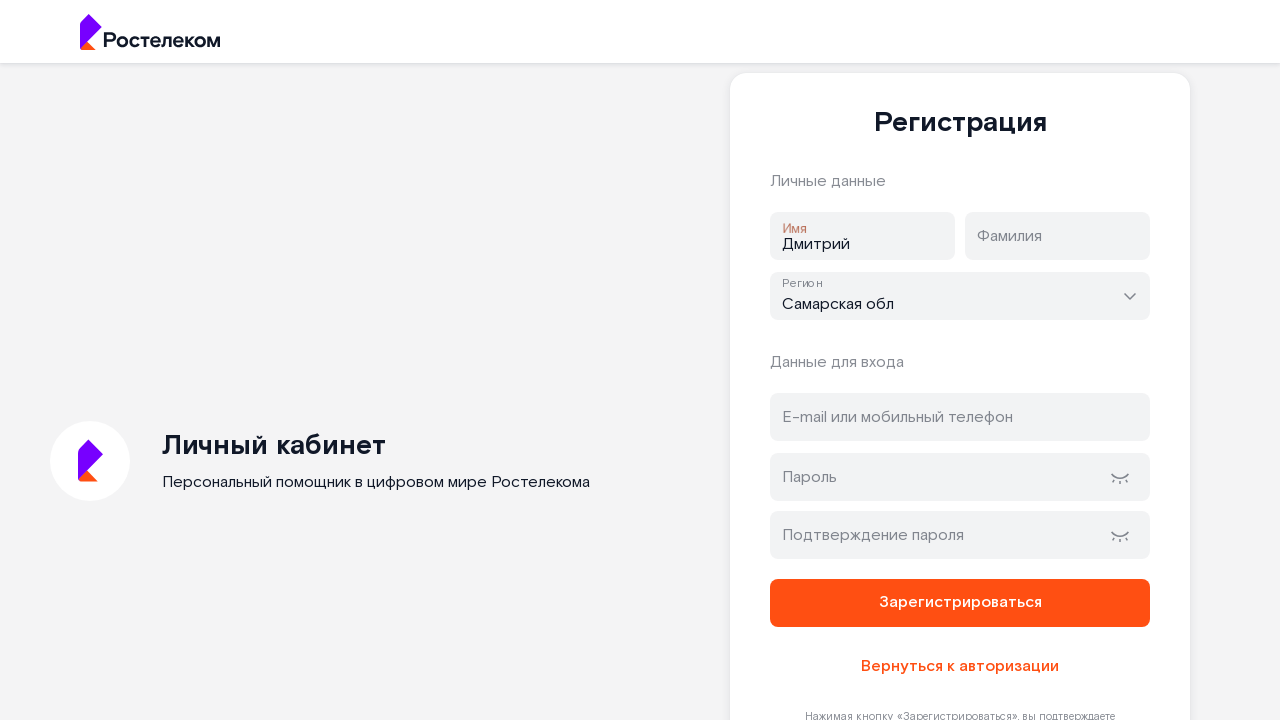

Entered last name 'Козлов' on input[name='lastName']
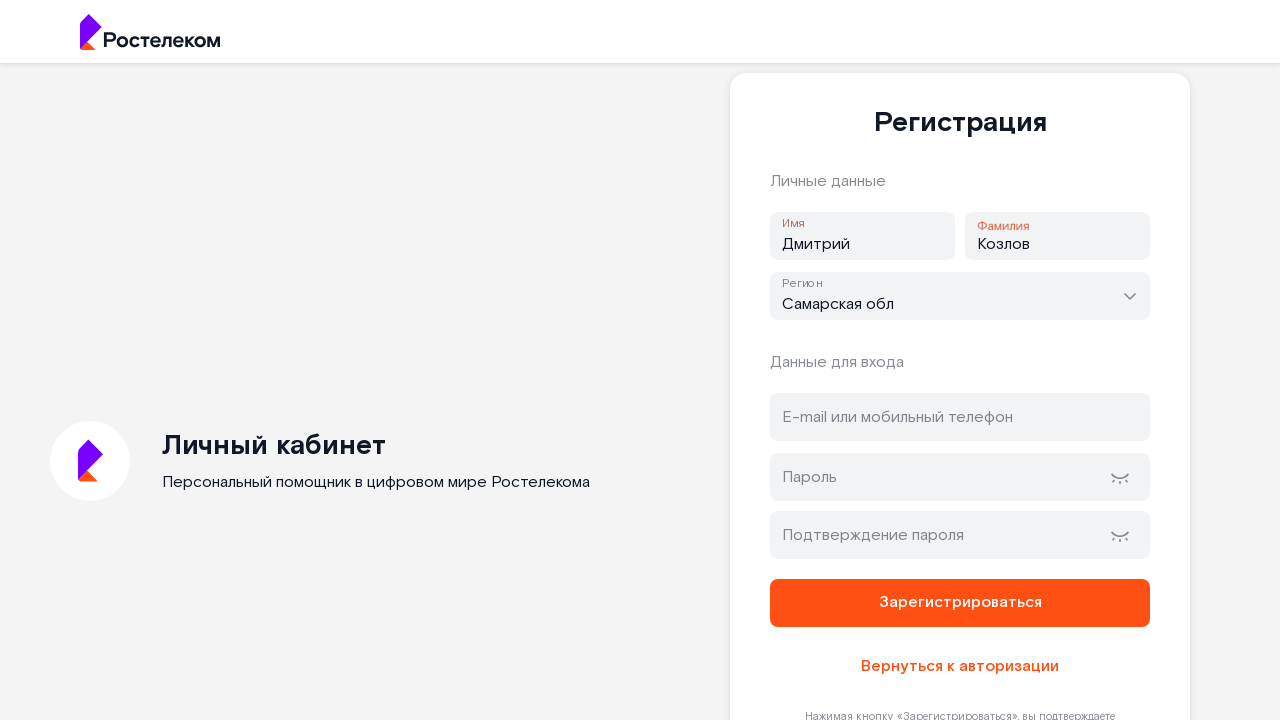

Entered invalid email 'qwerty.gmail.com' (missing @) on #address
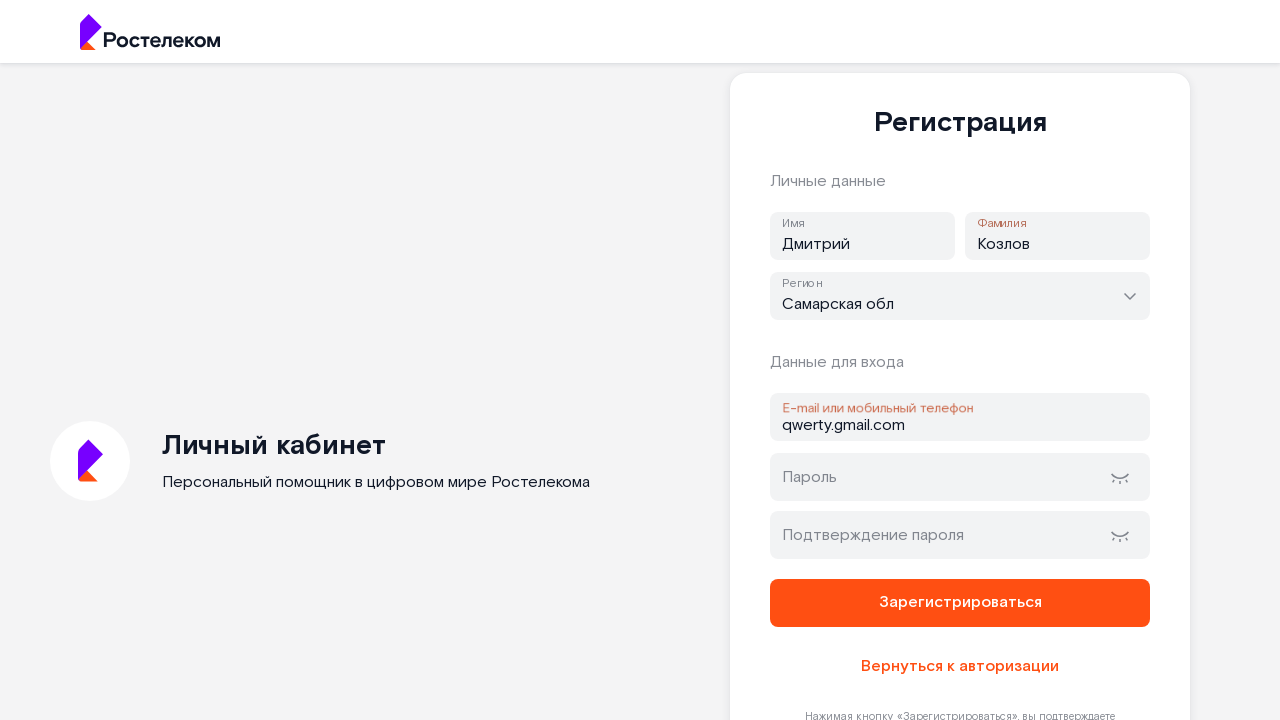

Entered password 'ValidPass789' on #password
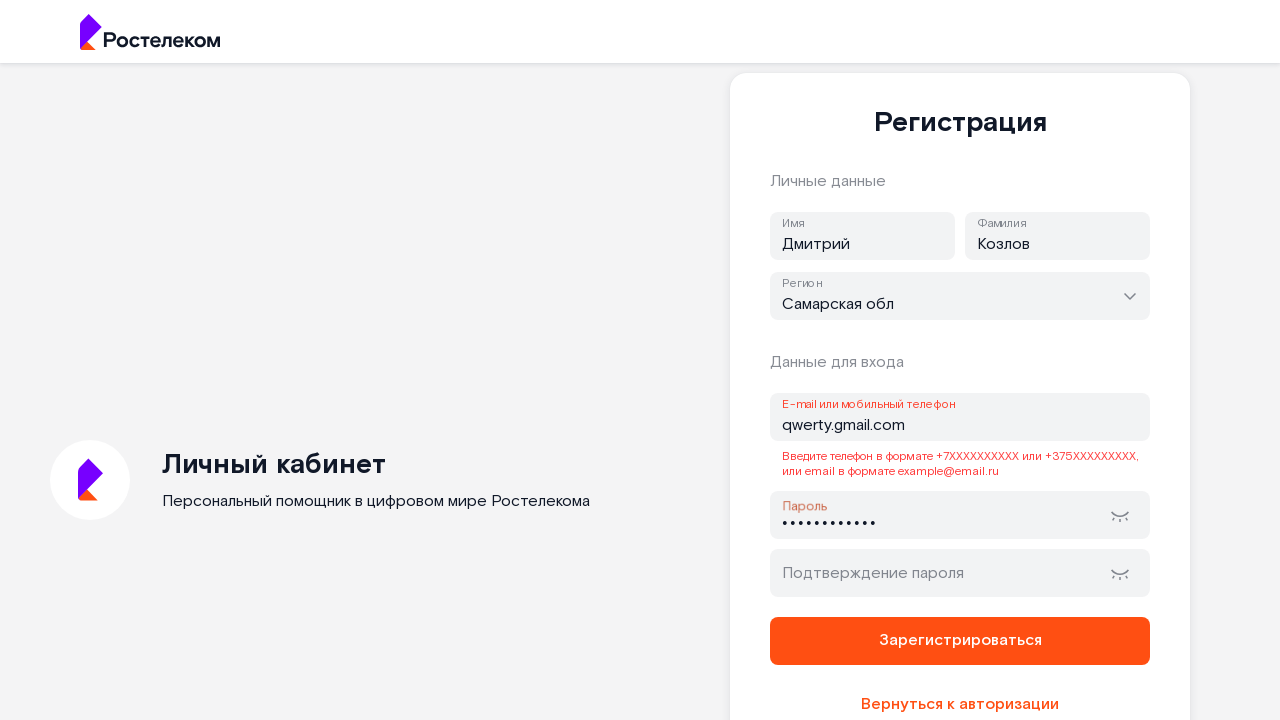

Confirmed password 'ValidPass789' on #password-confirm
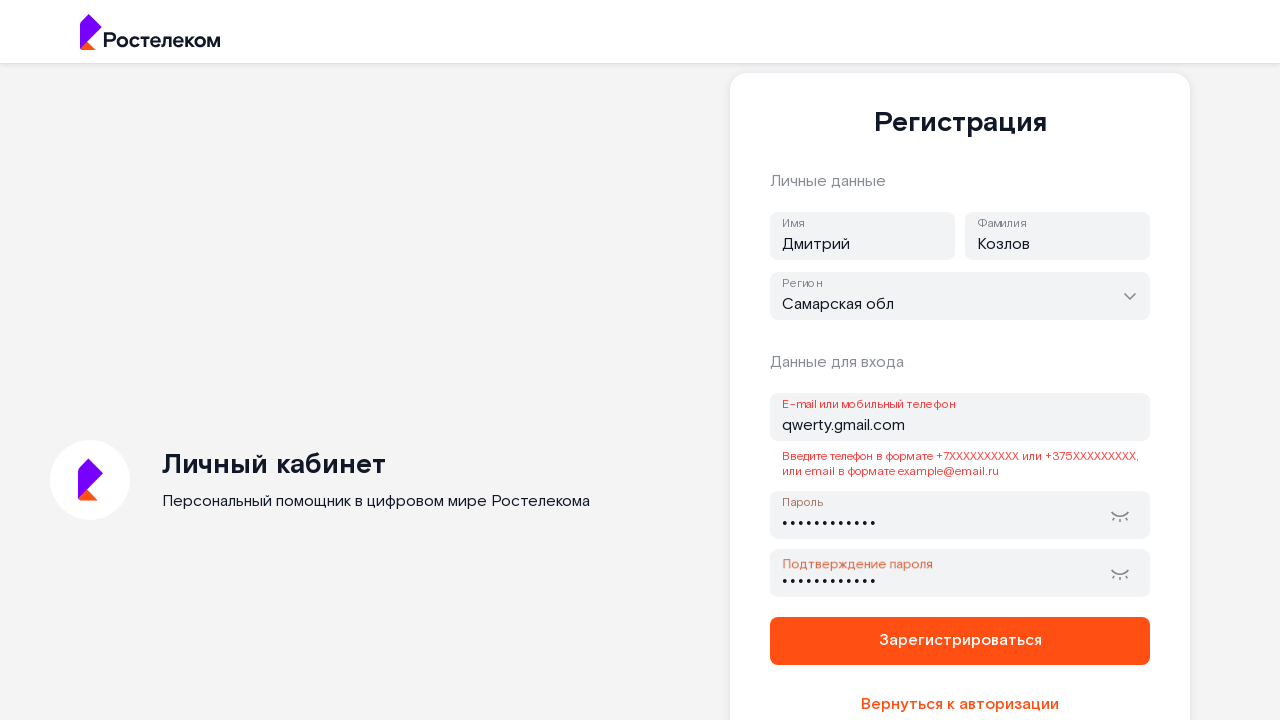

Clicked register button at (960, 641) on button[type='submit']
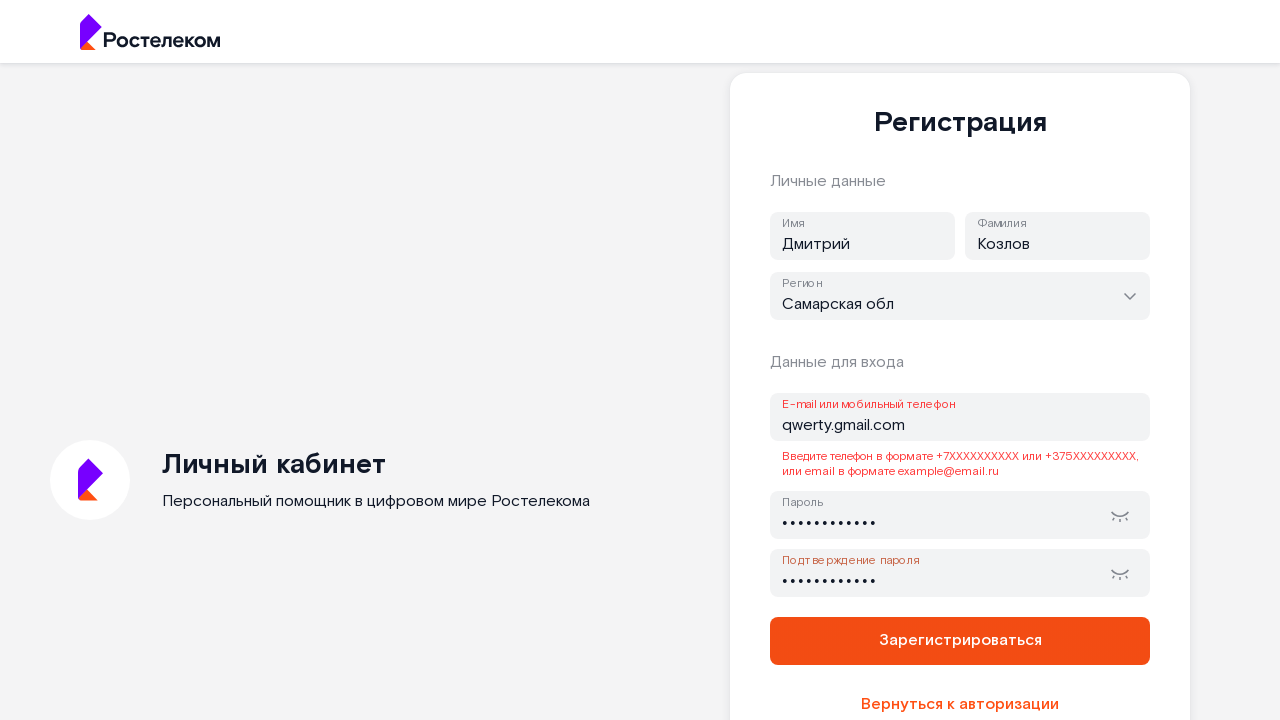

Email validation error message appeared
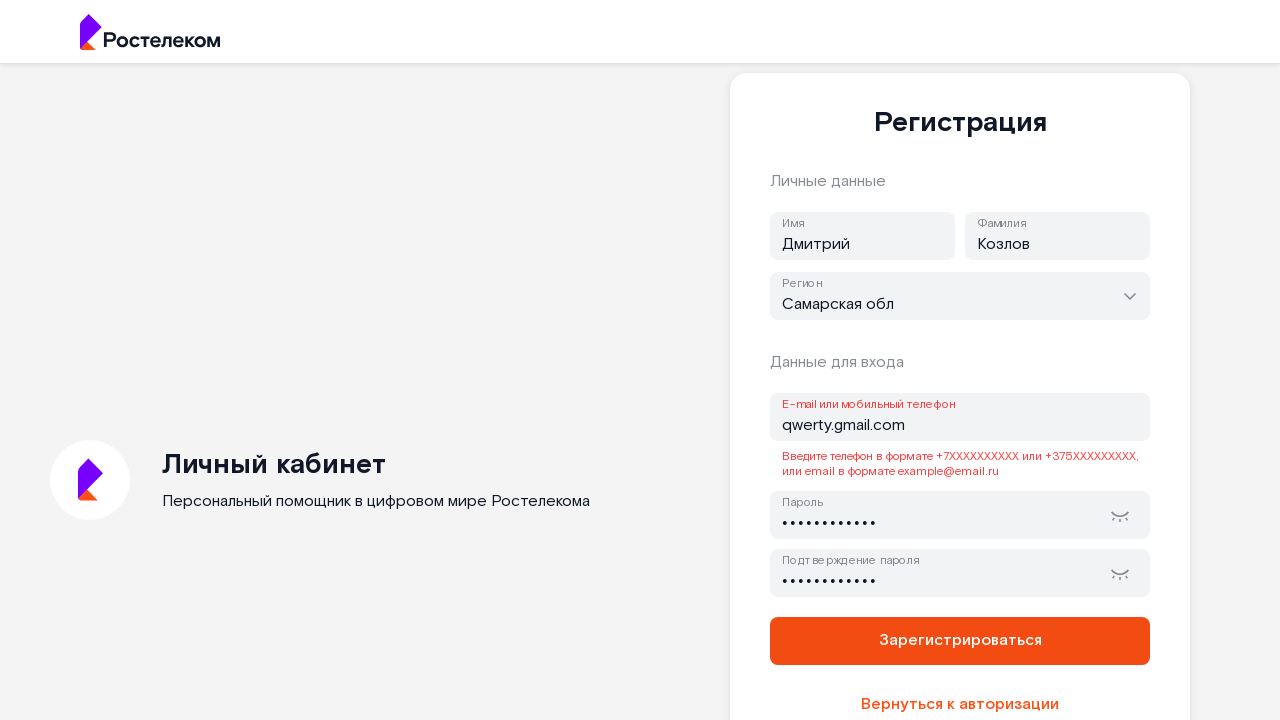

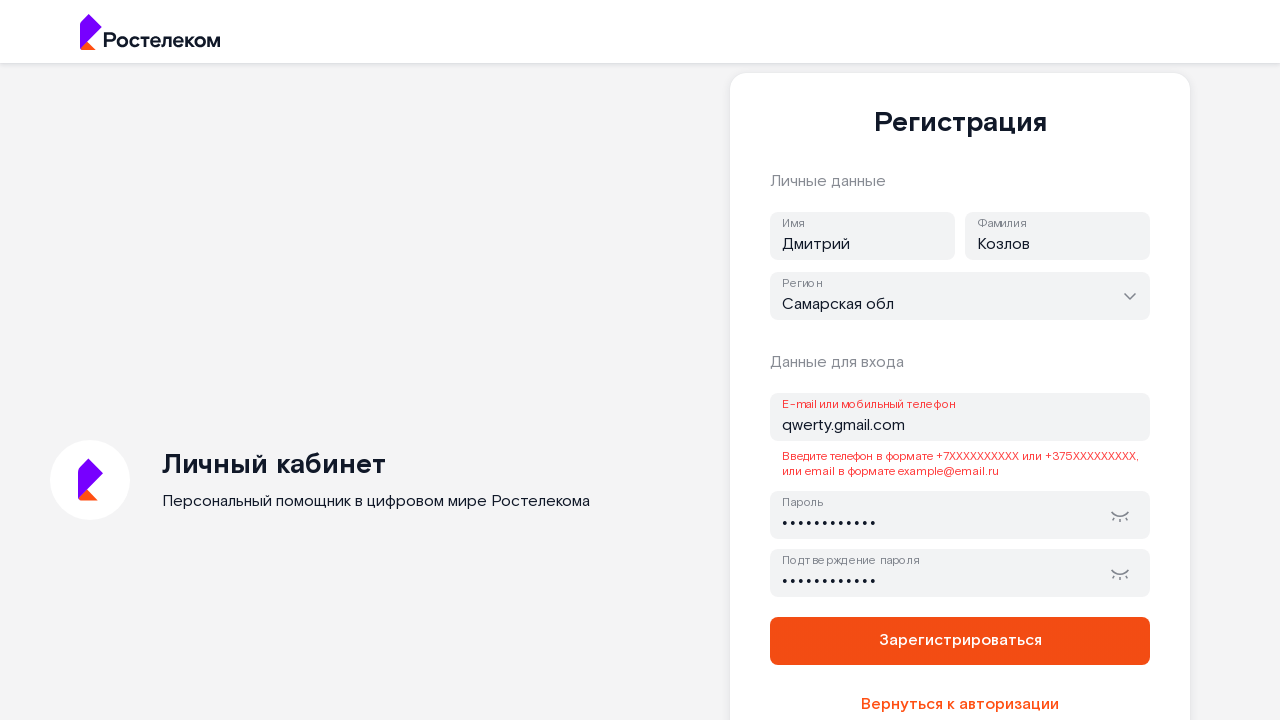